Tests that clicking the Due column header twice sorts the table in descending order by verifying each due value is greater than or equal to the next value.

Starting URL: http://the-internet.herokuapp.com/tables

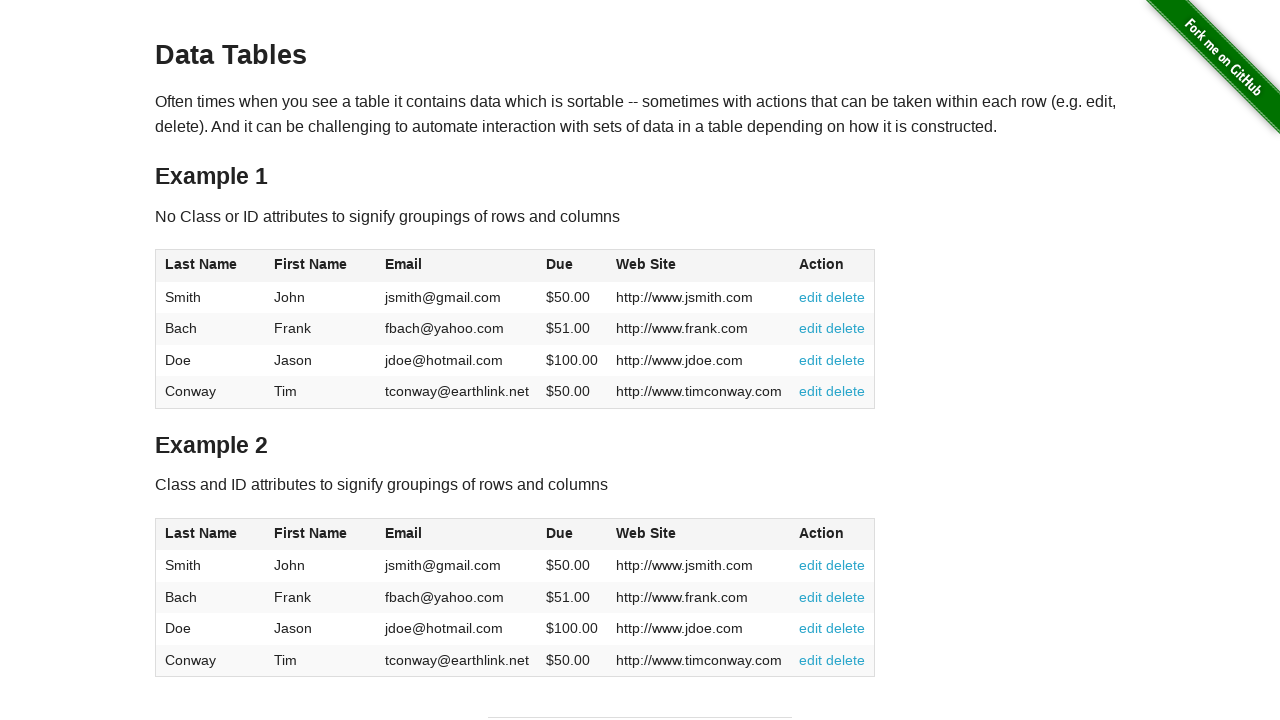

Clicked Due column header first time at (572, 266) on #table1 thead tr th:nth-of-type(4)
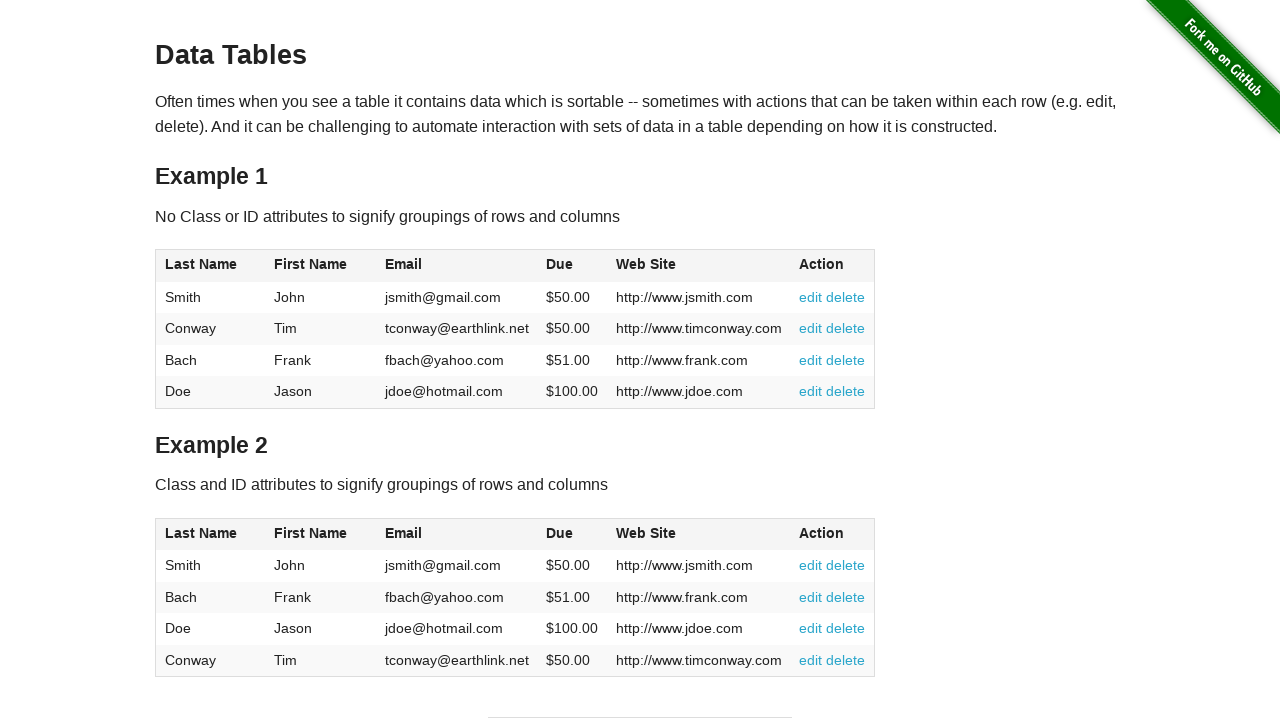

Clicked Due column header second time to sort descending at (572, 266) on #table1 thead tr th:nth-of-type(4)
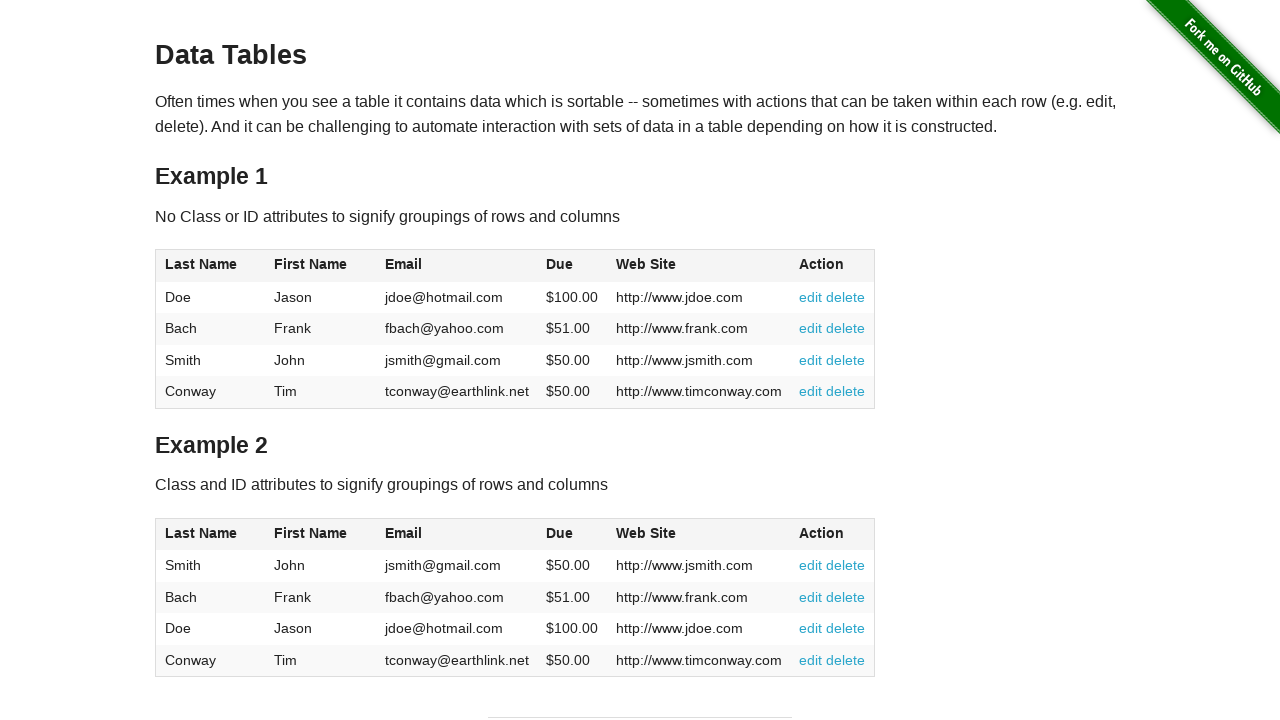

Table Due column cells loaded
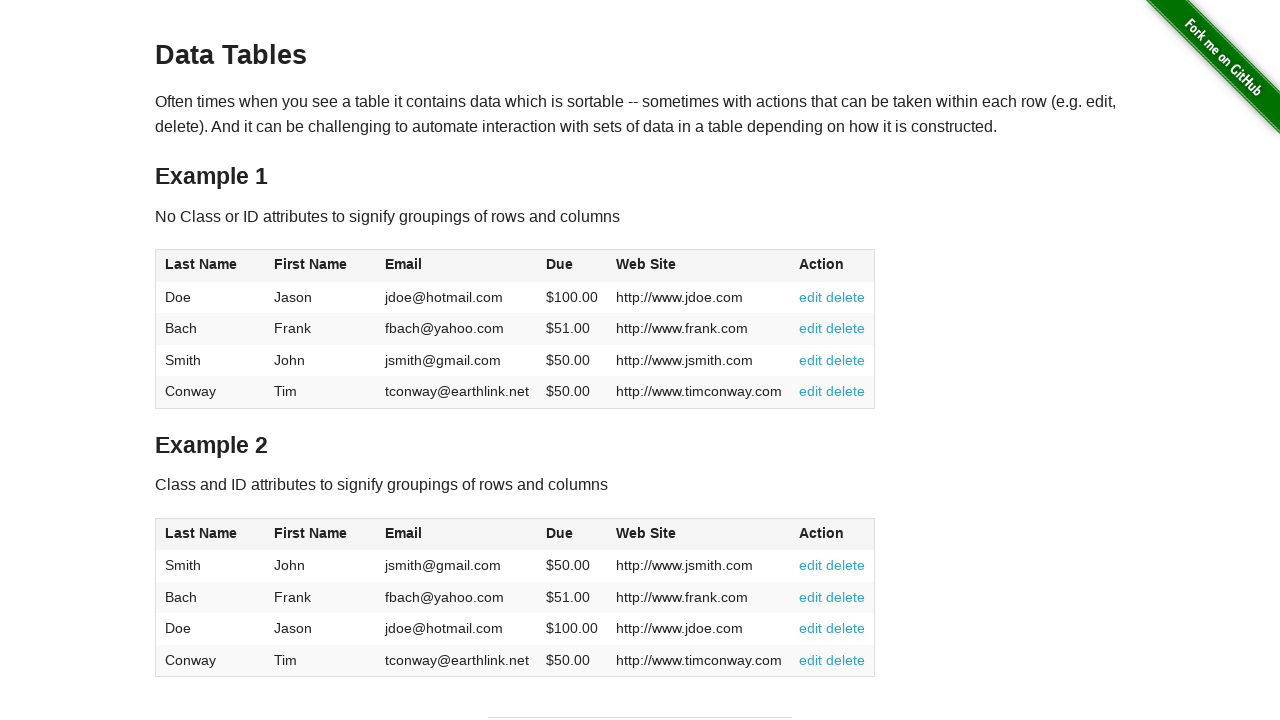

Retrieved all 4 due values from table
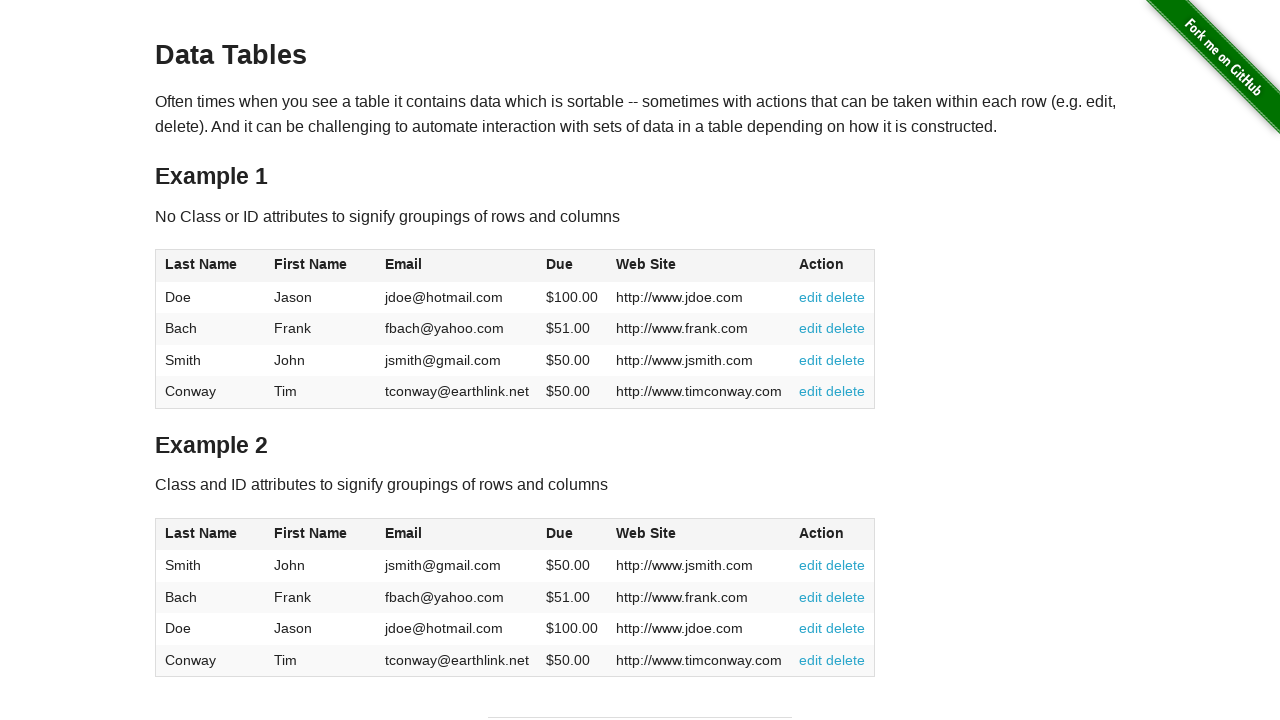

Extracted all due values: [100.0, 51.0, 50.0, 50.0]
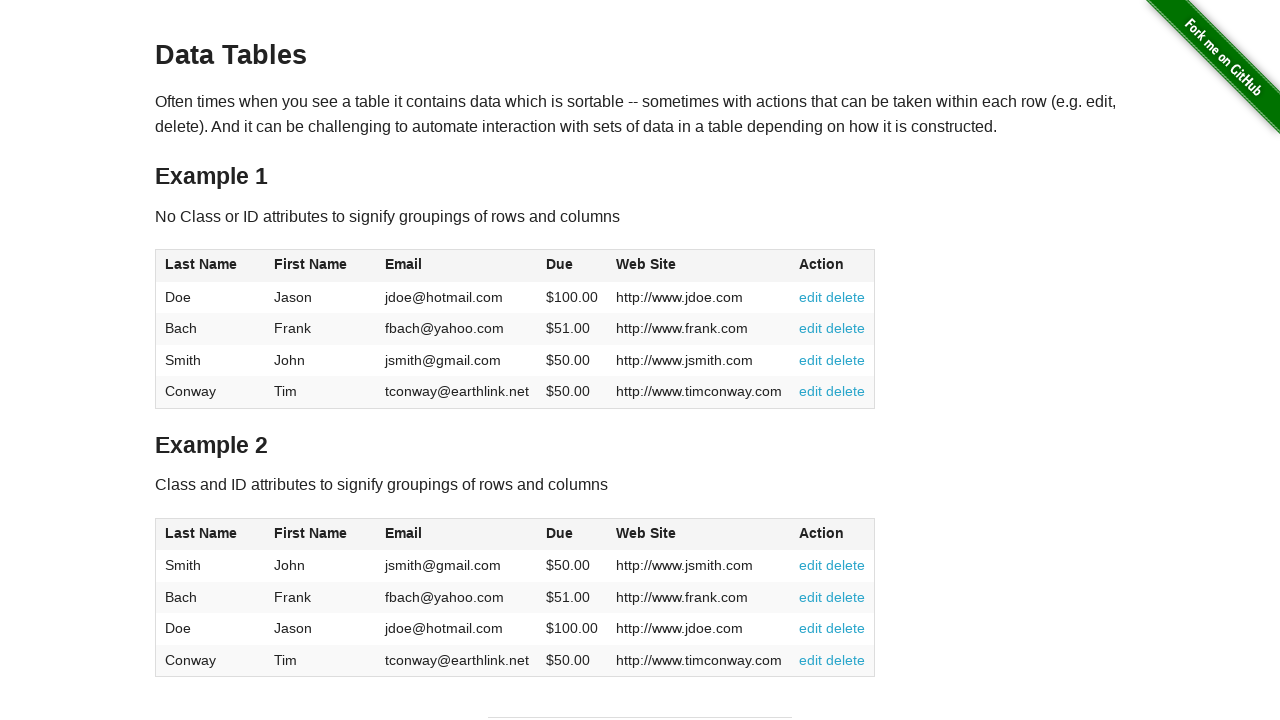

Verified all due values are in descending order
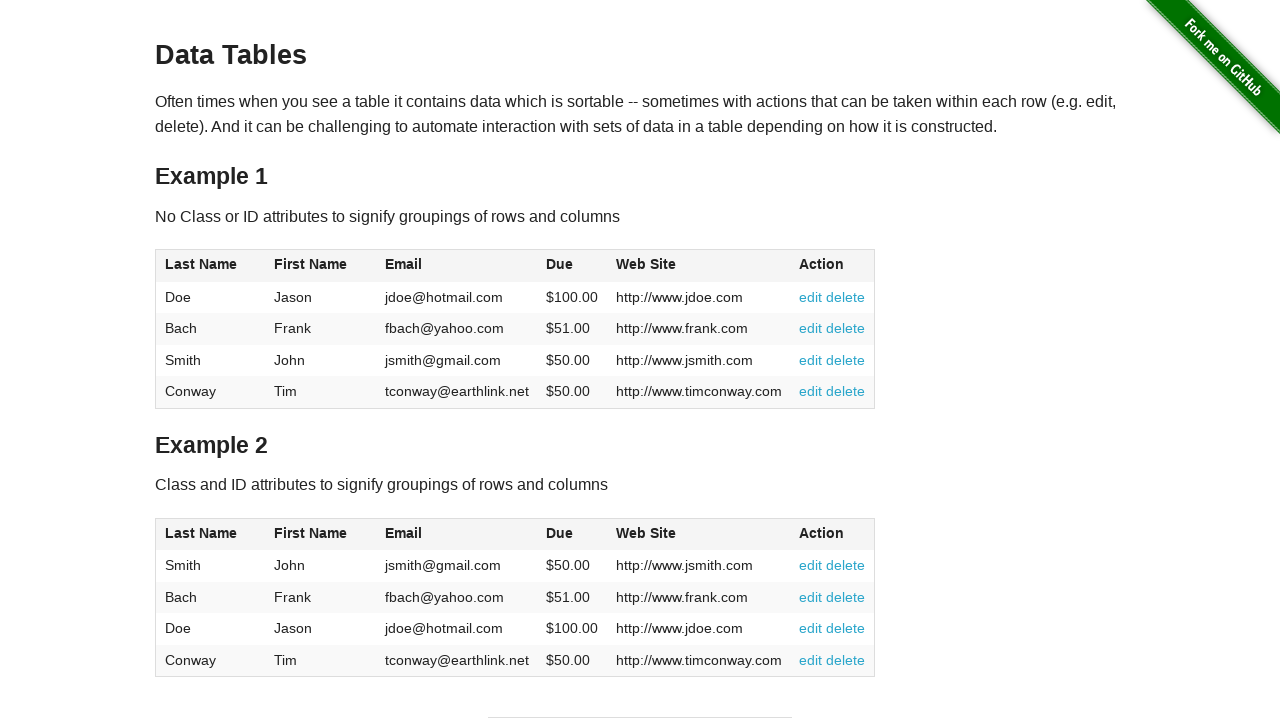

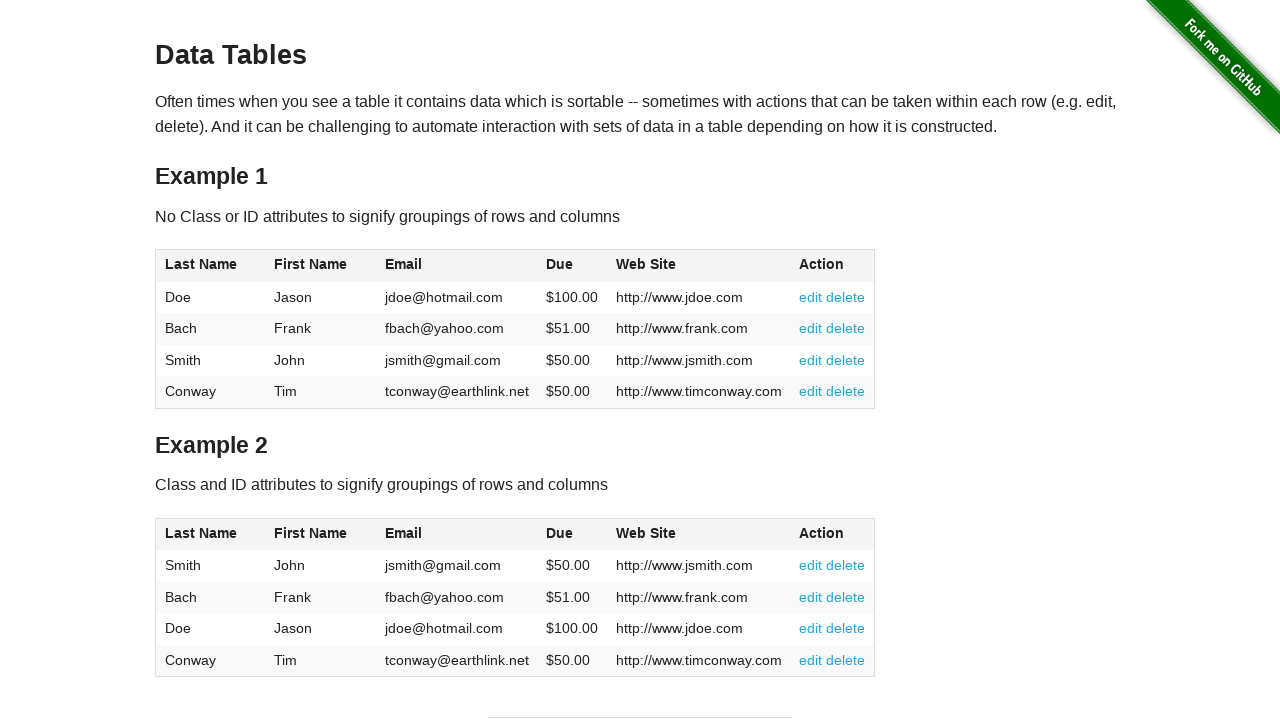